Opens a browser and navigates to the Dream Hiring Academy website, maximizing the window to verify the page loads successfully.

Starting URL: https://dreamhiringacademy.com/index.php

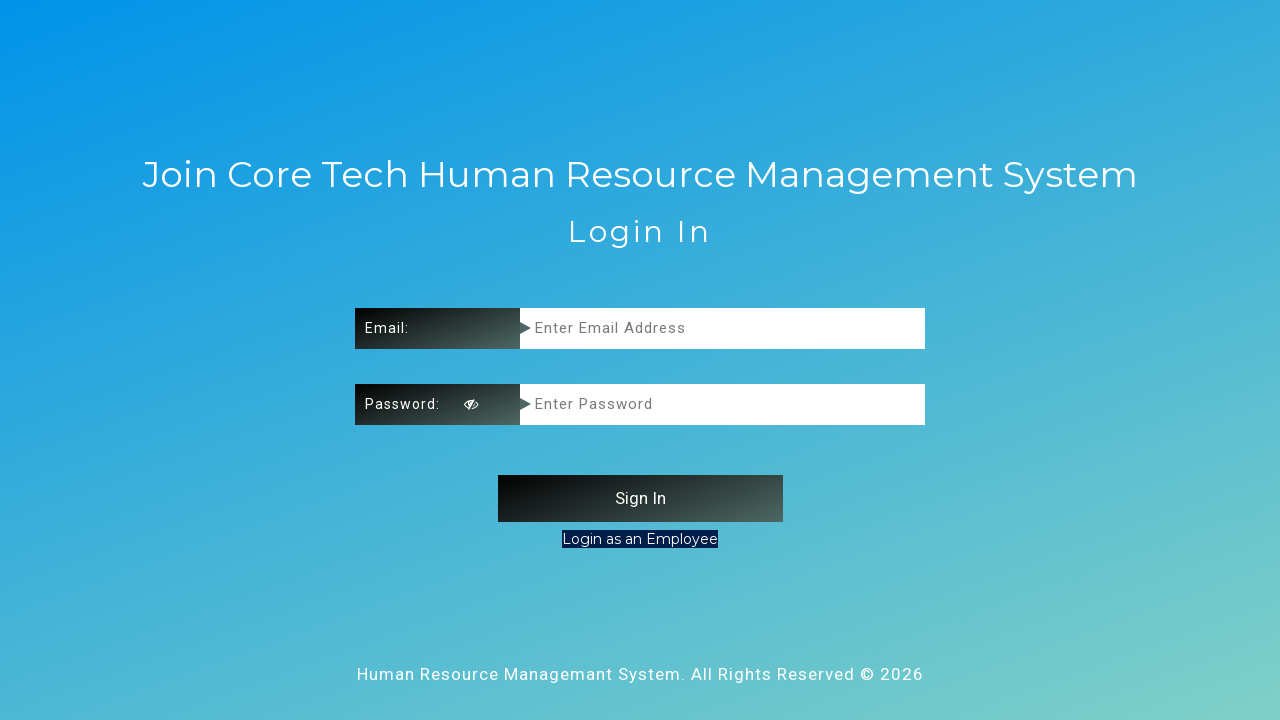

Set viewport to 1920x1080 to maximize window
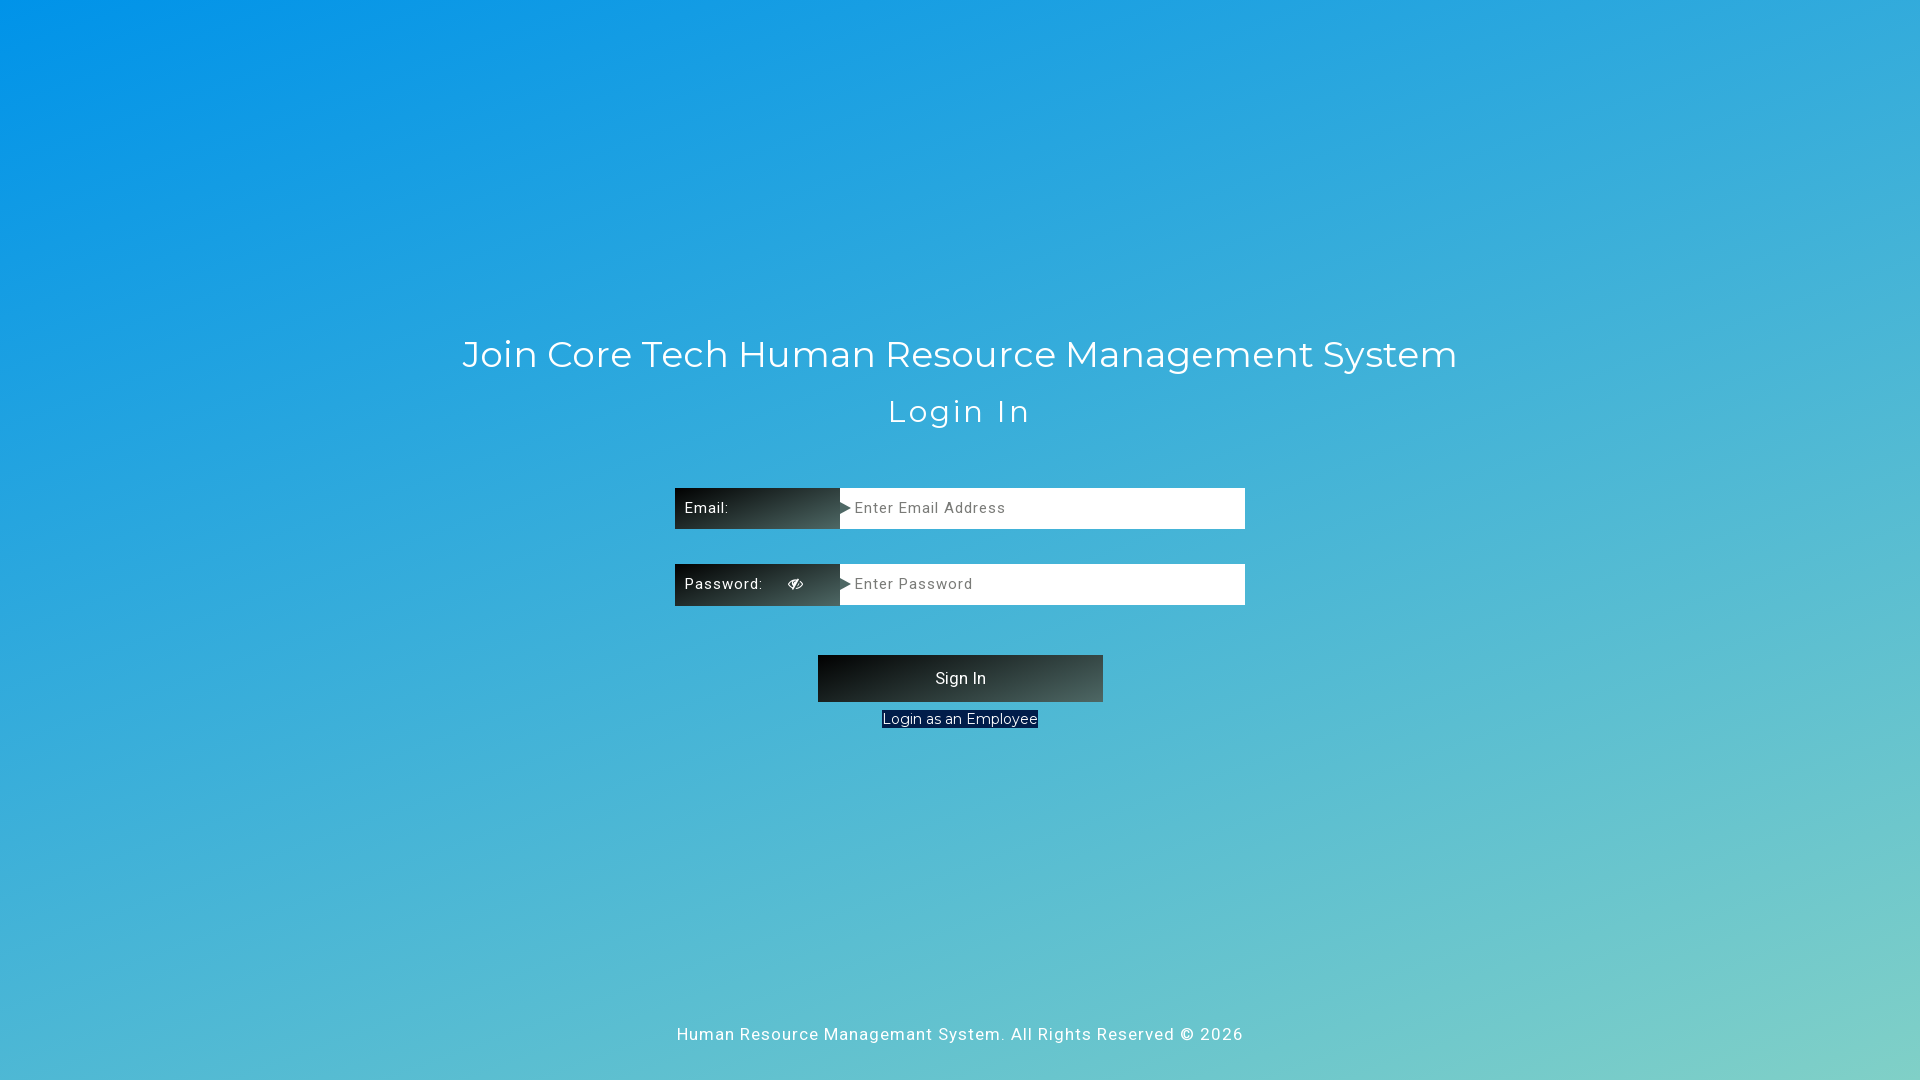

Dream Hiring Academy website loaded successfully
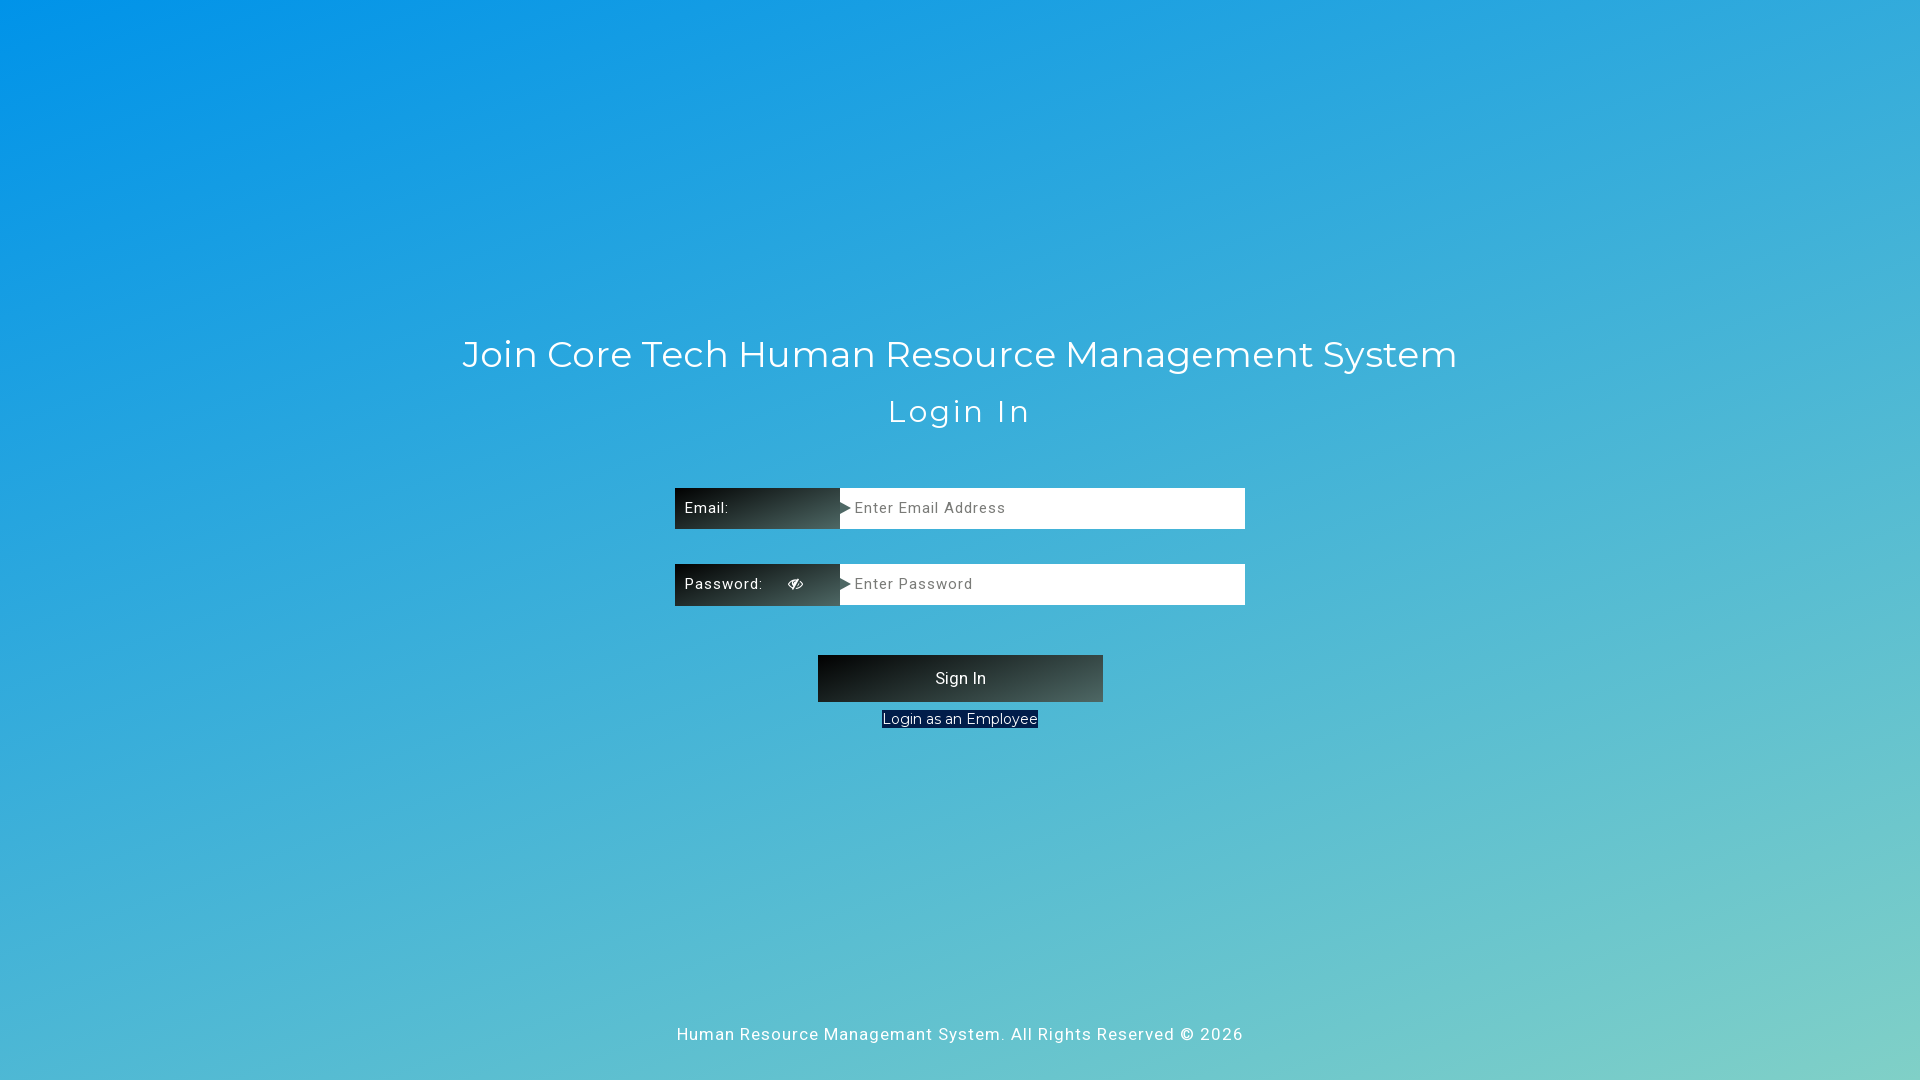

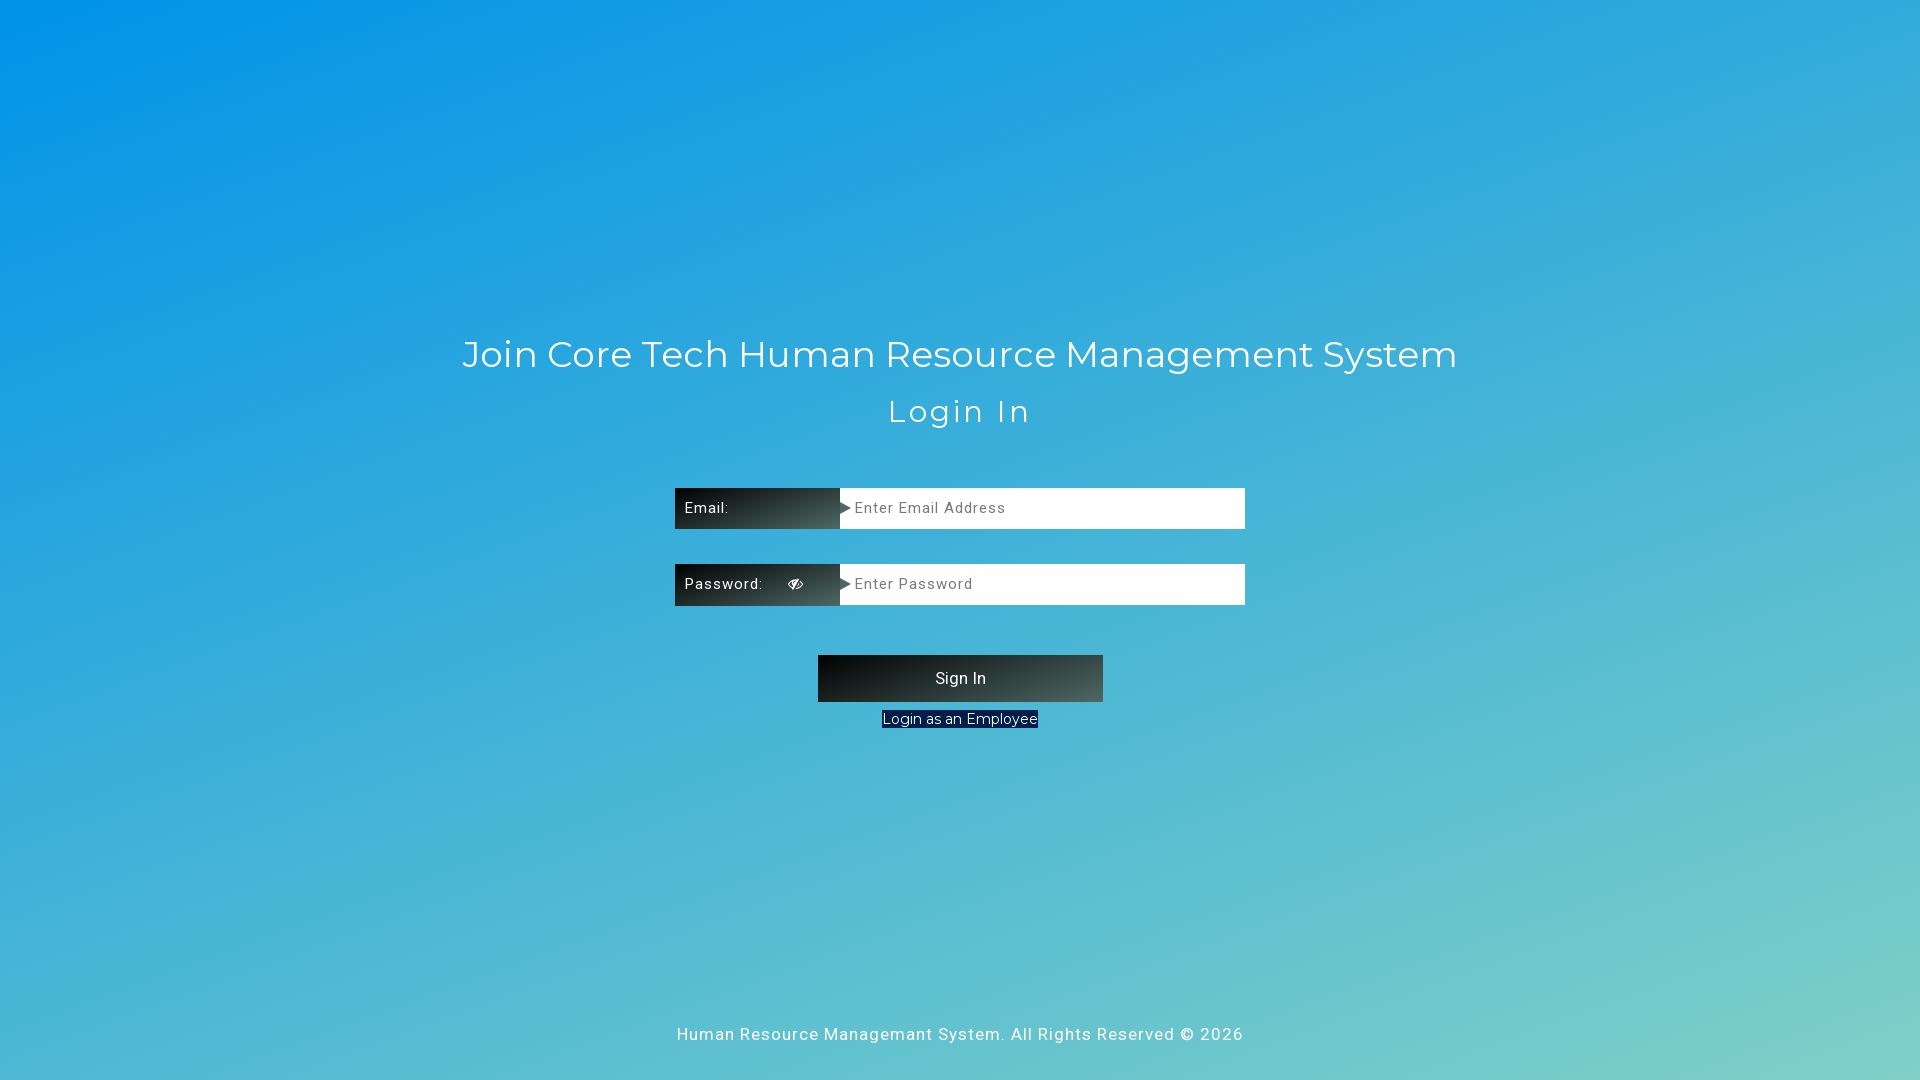